Tests text input functionality by entering text into an input field and clicking a button that updates its label based on the input value

Starting URL: http://uitestingplayground.com/textinput

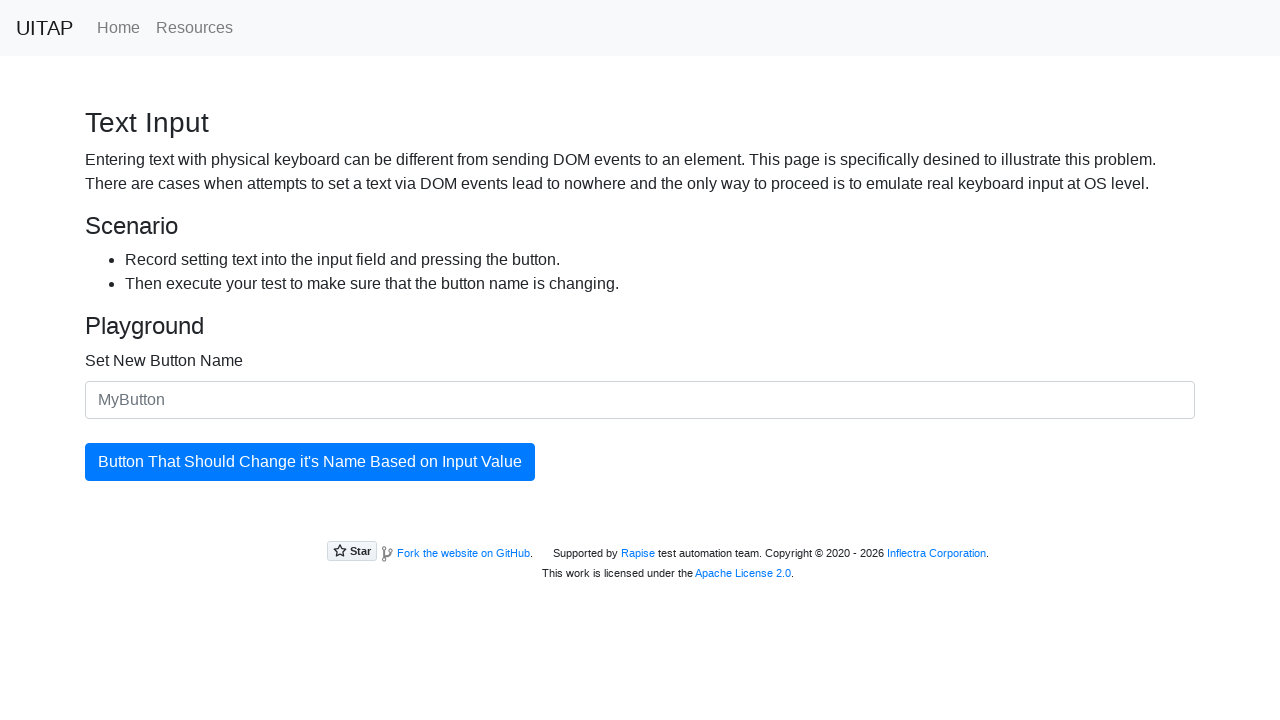

Filled text input field with 'SkyPro' on #newButtonName
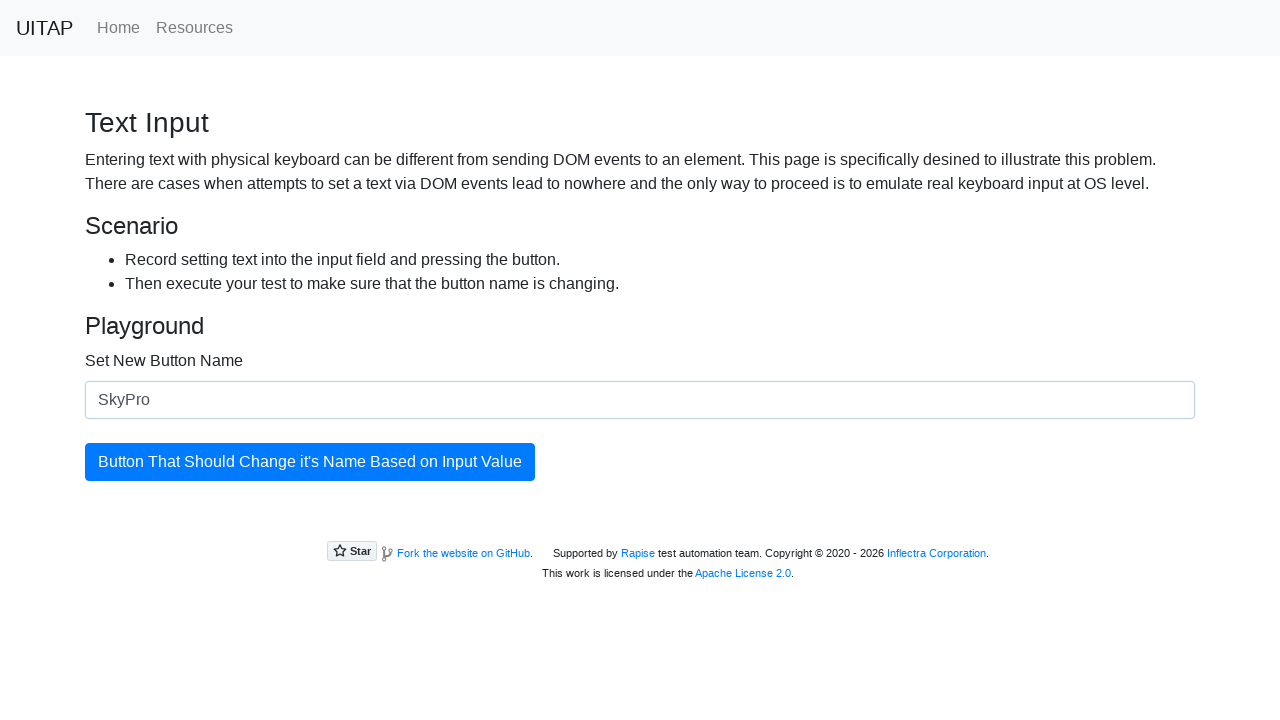

Clicked the button to update its label at (310, 462) on #updatingButton
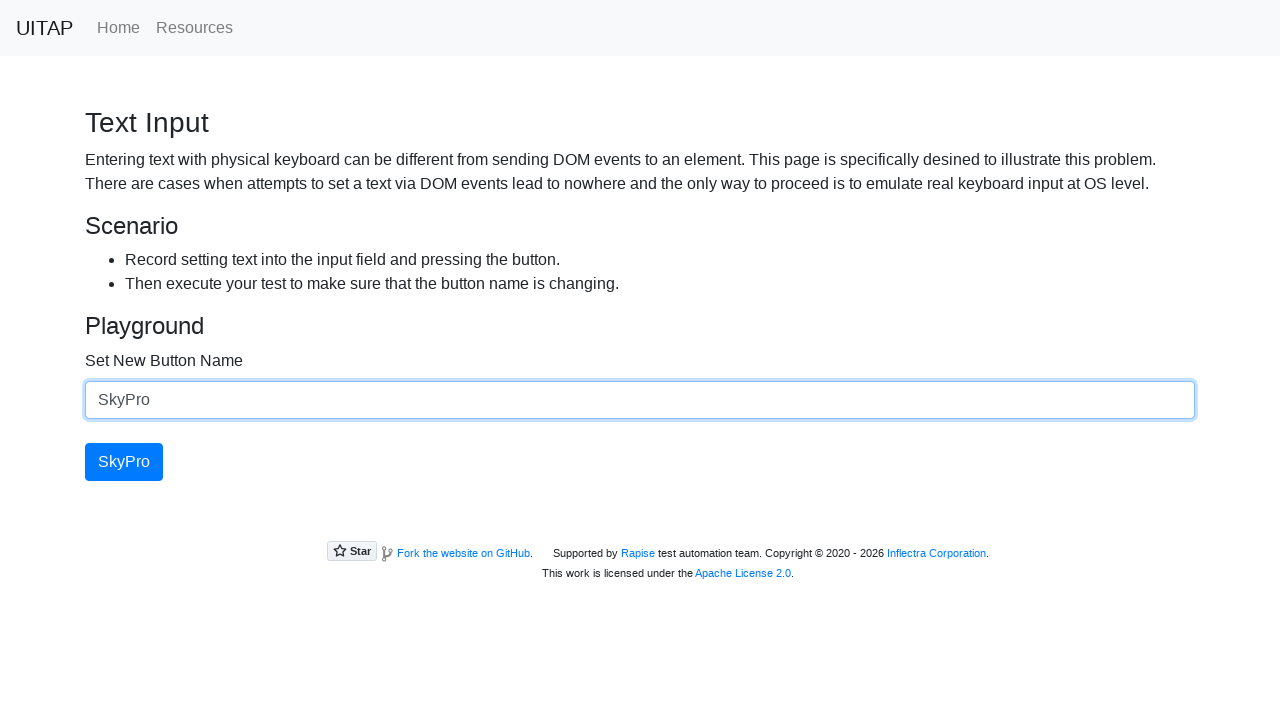

Verified button text has been updated to 'SkyPro'
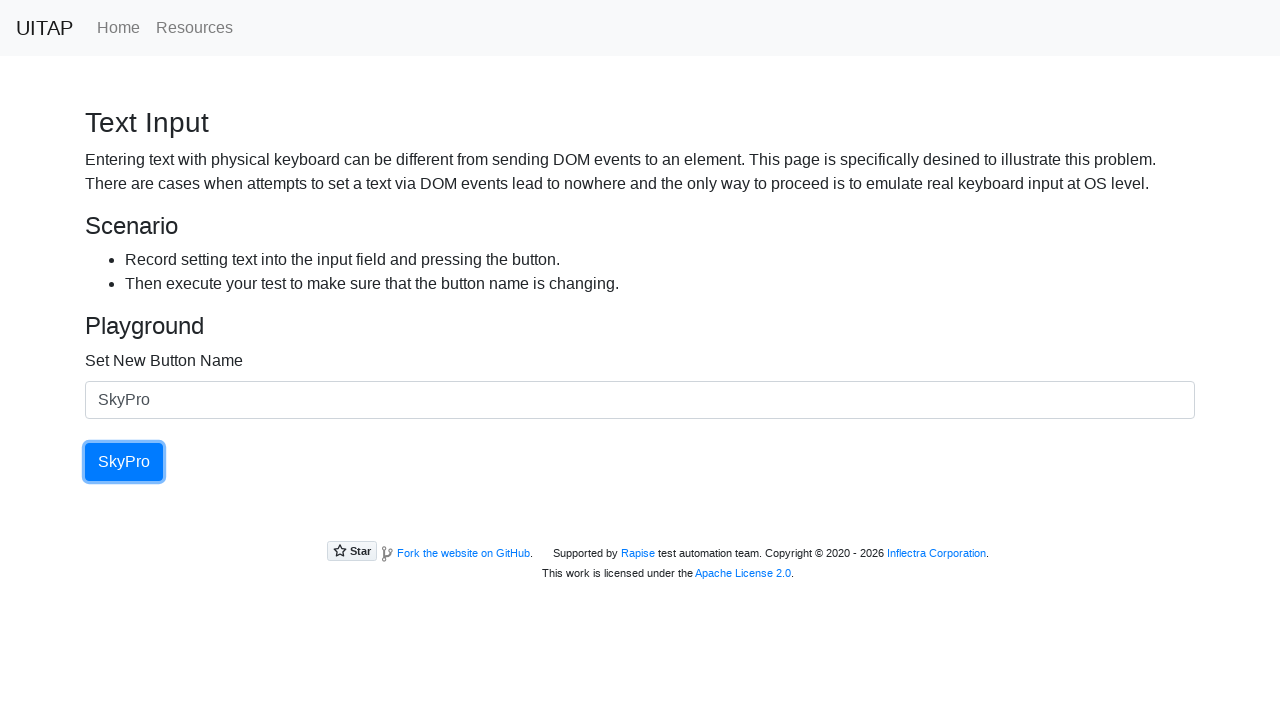

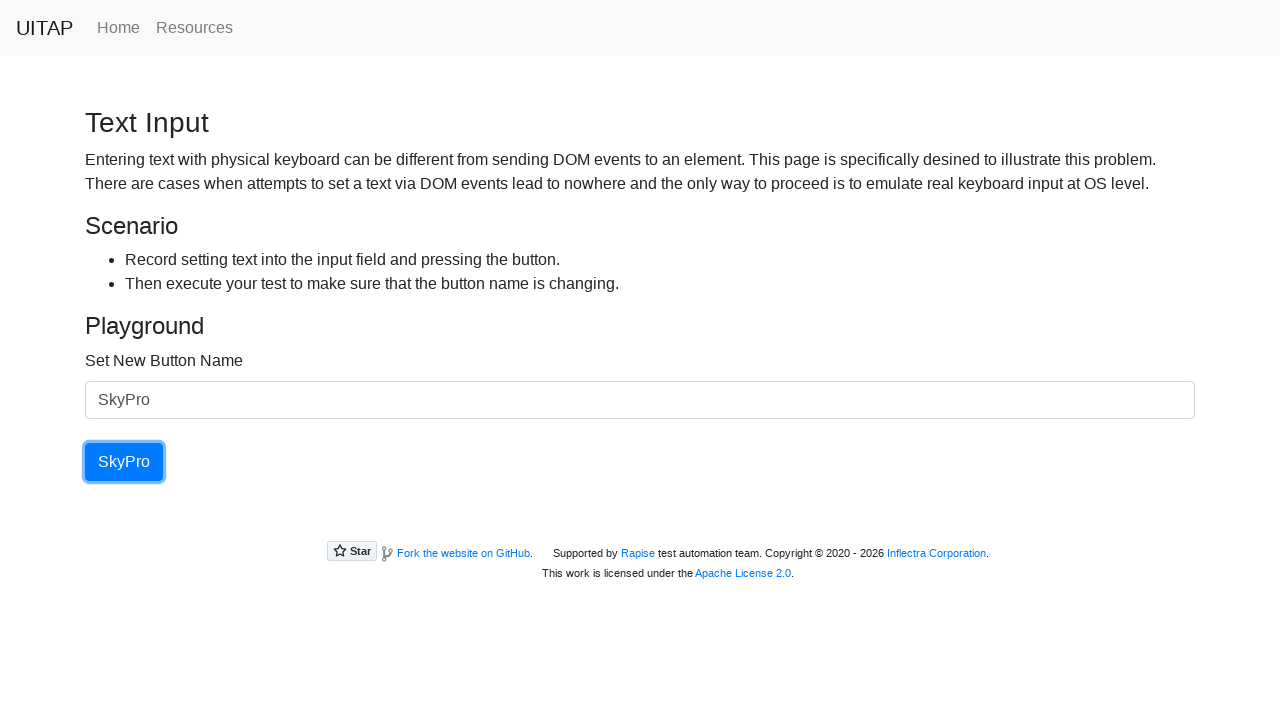